Tests filtering todos by Active, Completed, and All views after adding multiple todos and marking one as completed

Starting URL: https://todomvc.com/examples/react/dist/

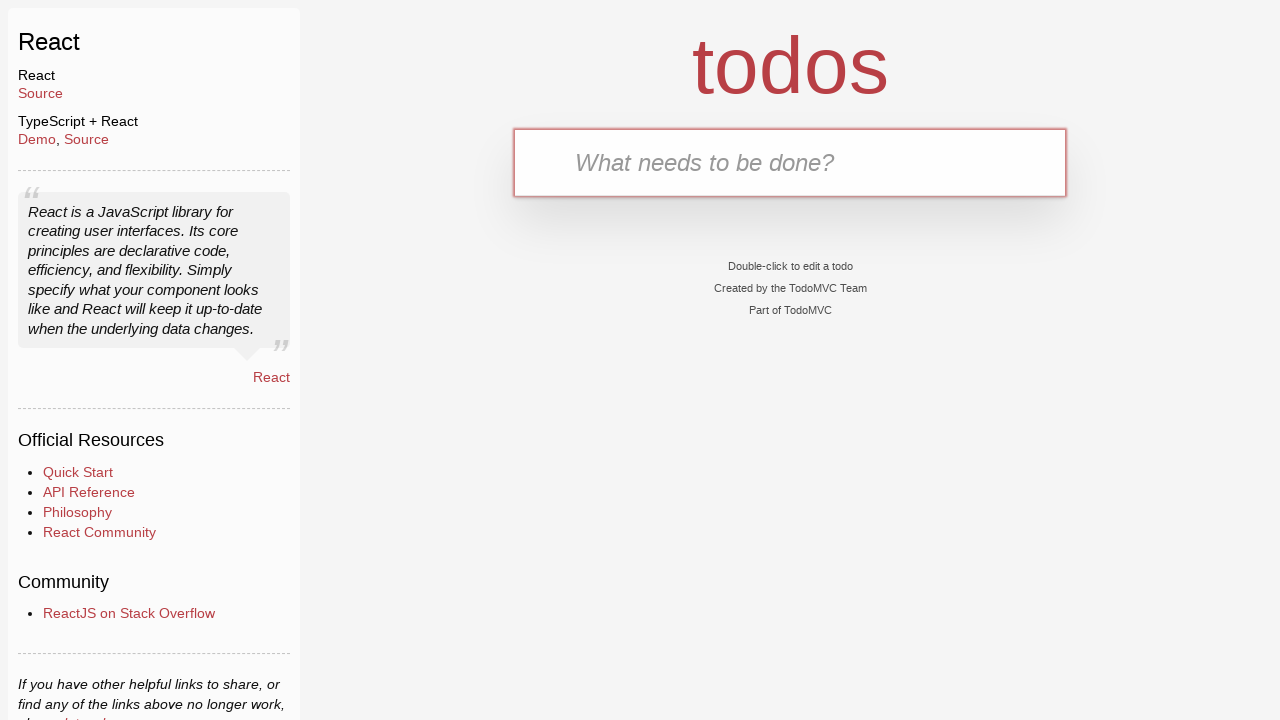

Filled first todo input field with 'Task 1' on .new-todo
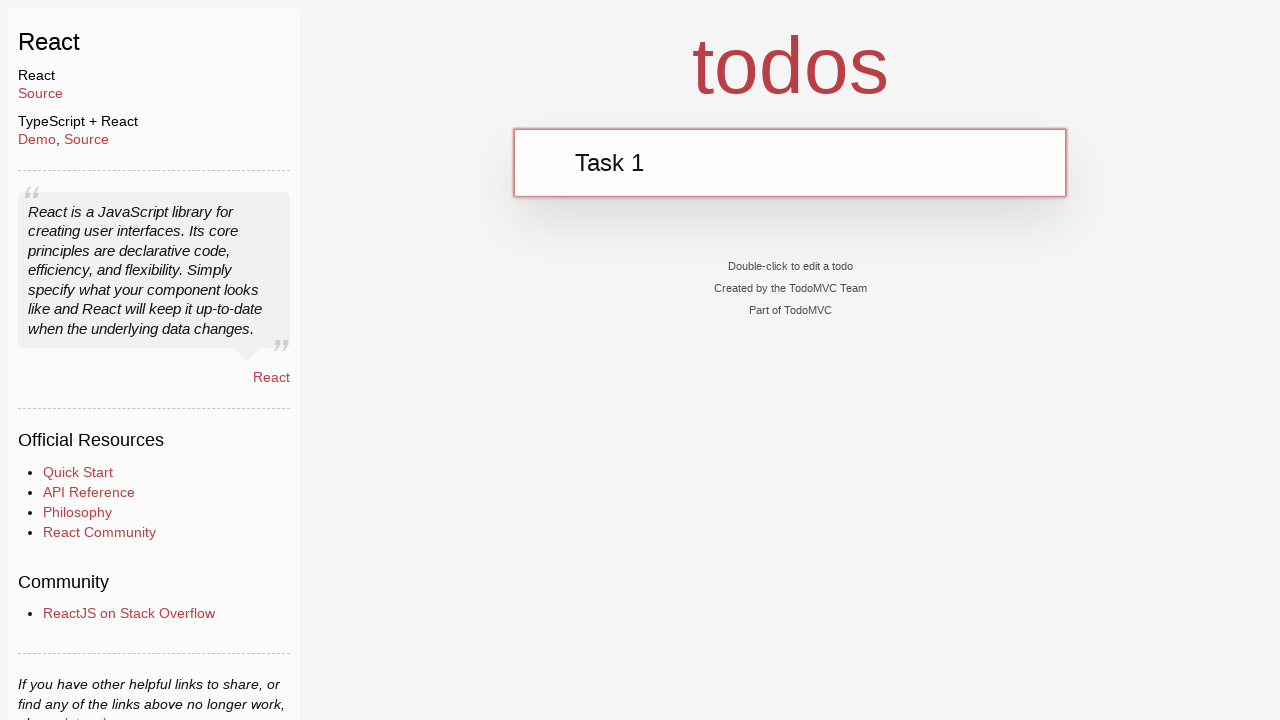

Pressed Enter to add first todo on .new-todo
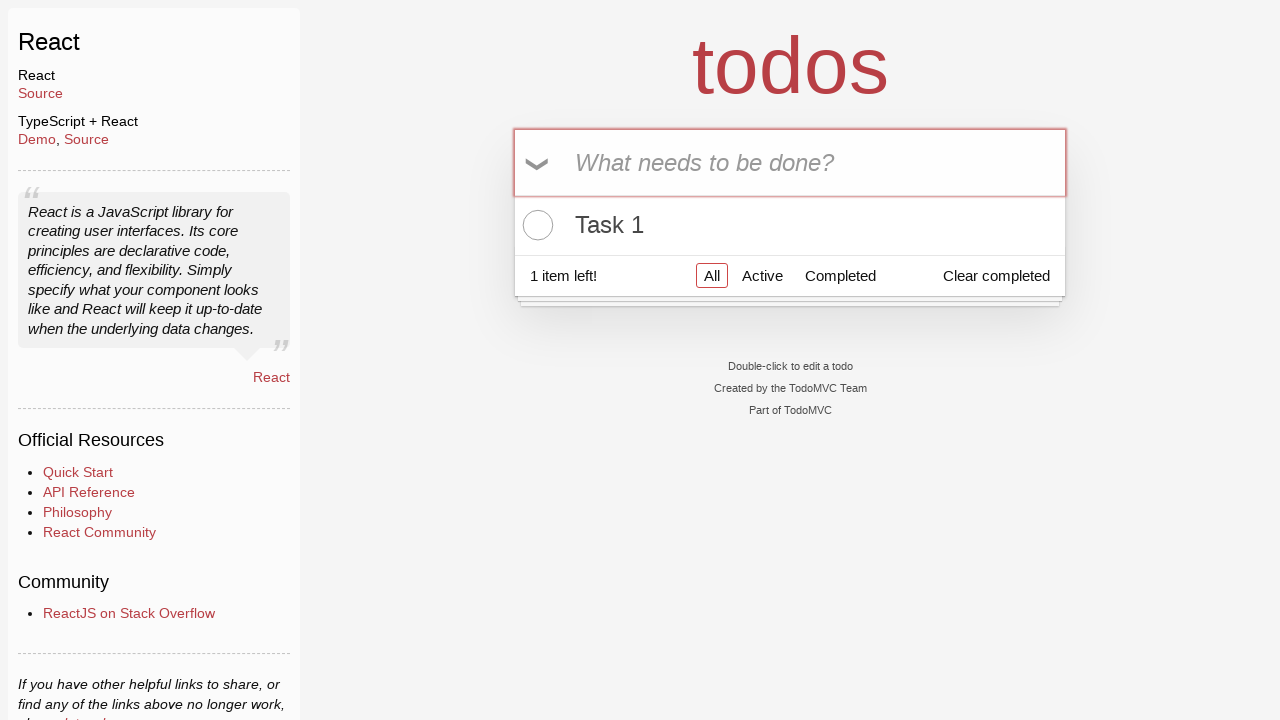

Filled second todo input field with 'Task 2' on .new-todo
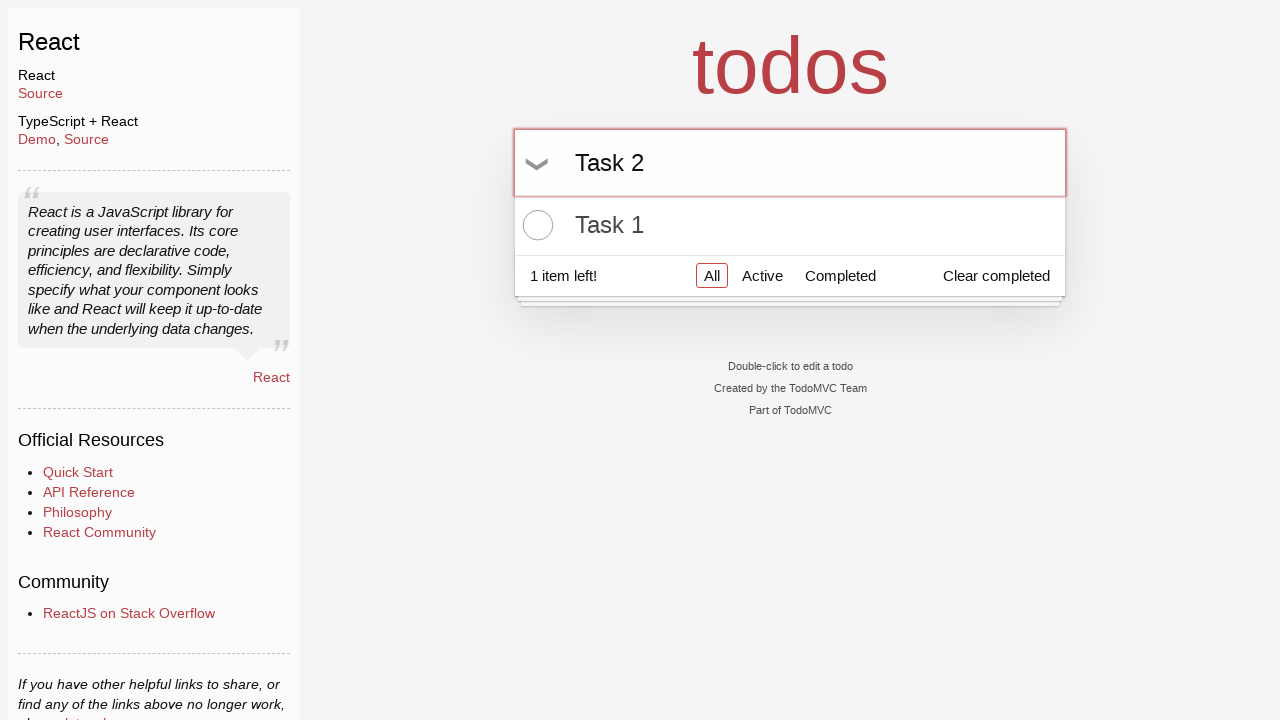

Pressed Enter to add second todo on .new-todo
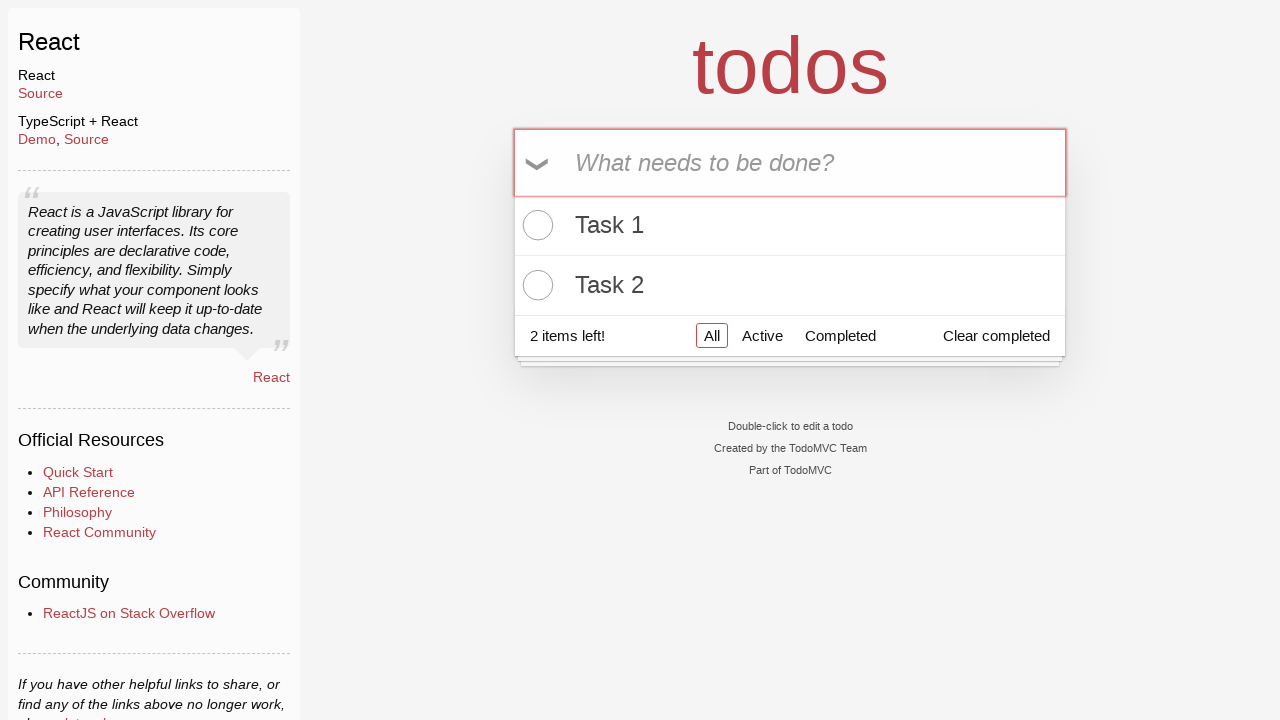

Clicked toggle checkbox to mark second todo as completed at (535, 285) on .todo-list li .toggle >> nth=1
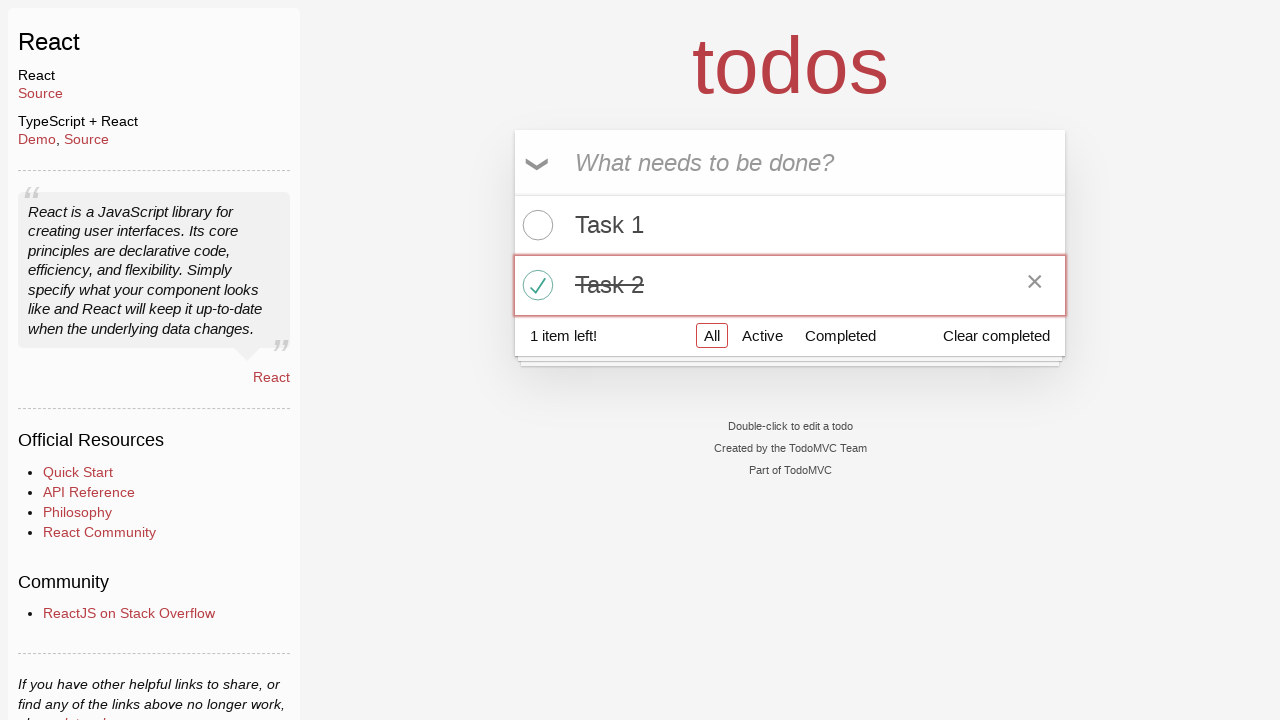

Clicked Active filter to view only active todos at (762, 335) on .filters a >> internal:has-text="Active"i
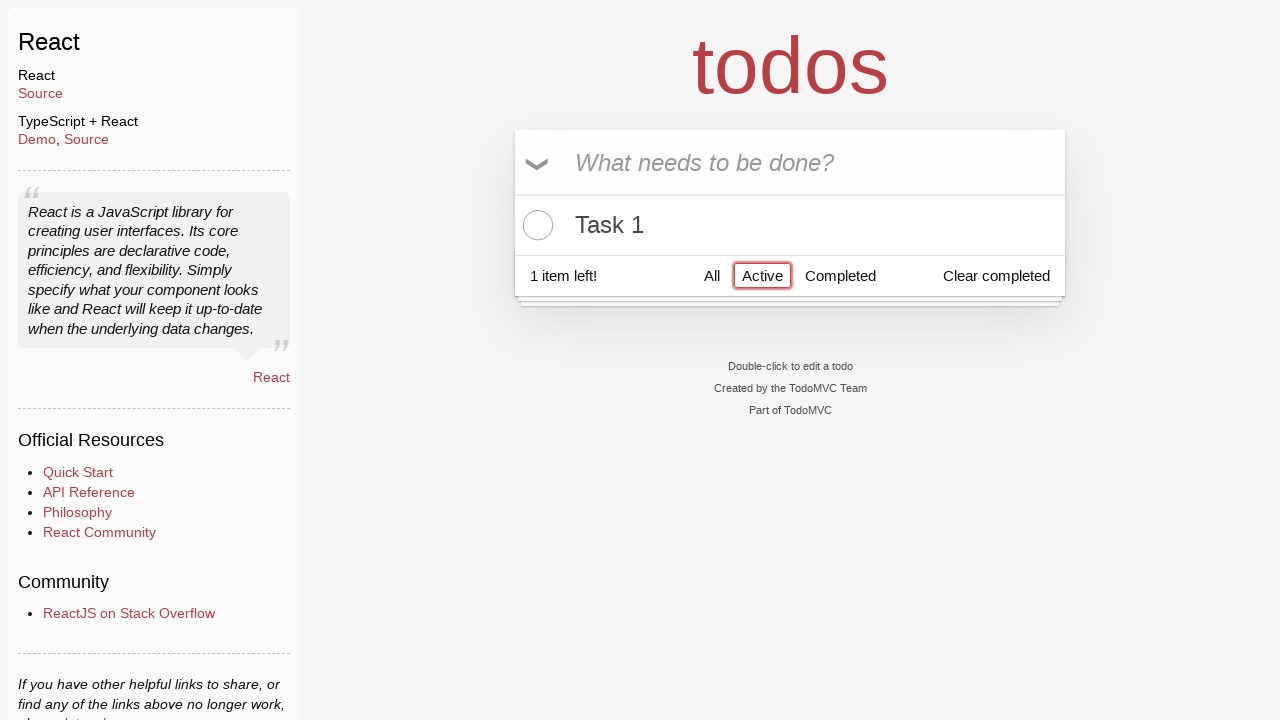

Clicked Completed filter to view only completed todos at (840, 275) on .filters a >> internal:has-text="Completed"i
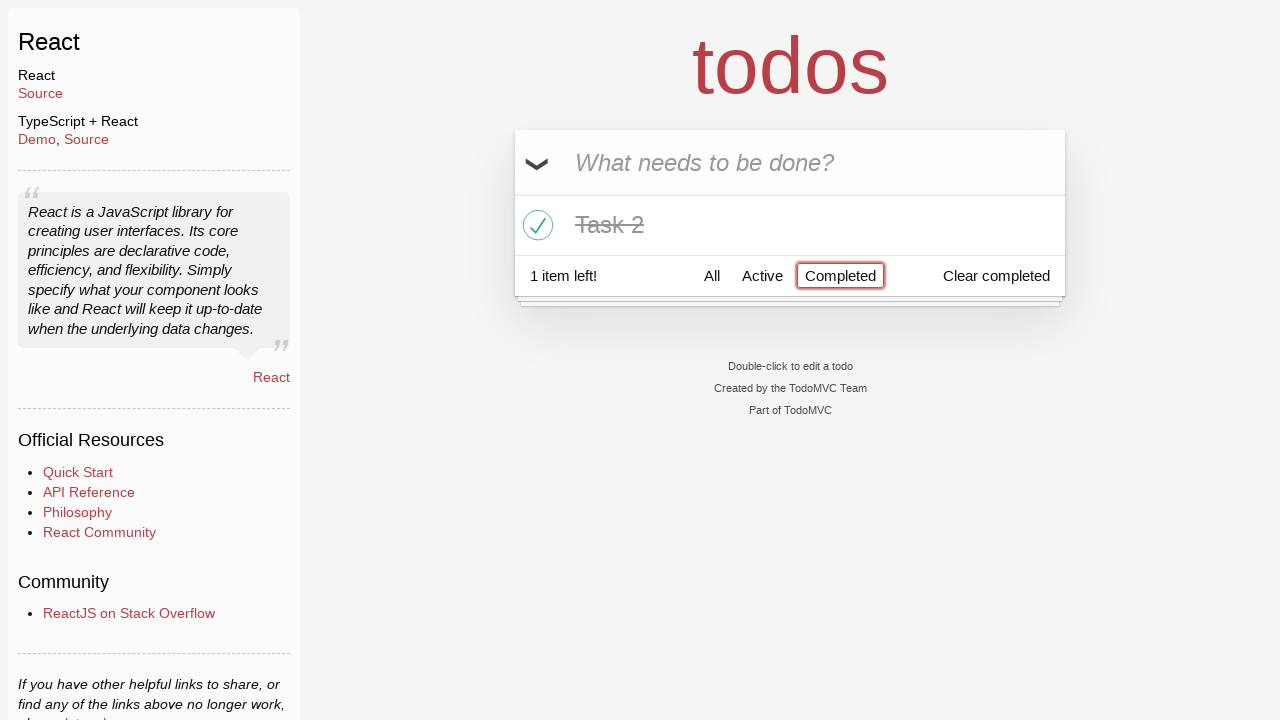

Clicked All filter to view all todos at (712, 275) on .filters a >> internal:has-text="All"i
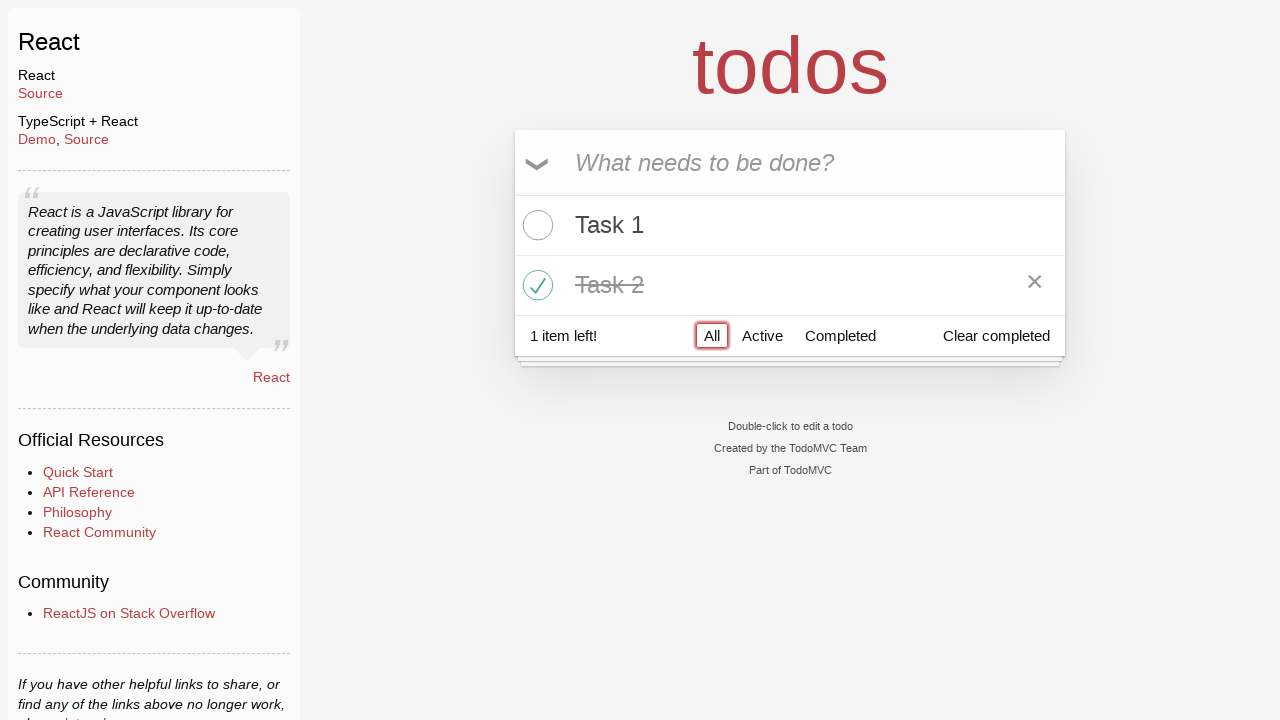

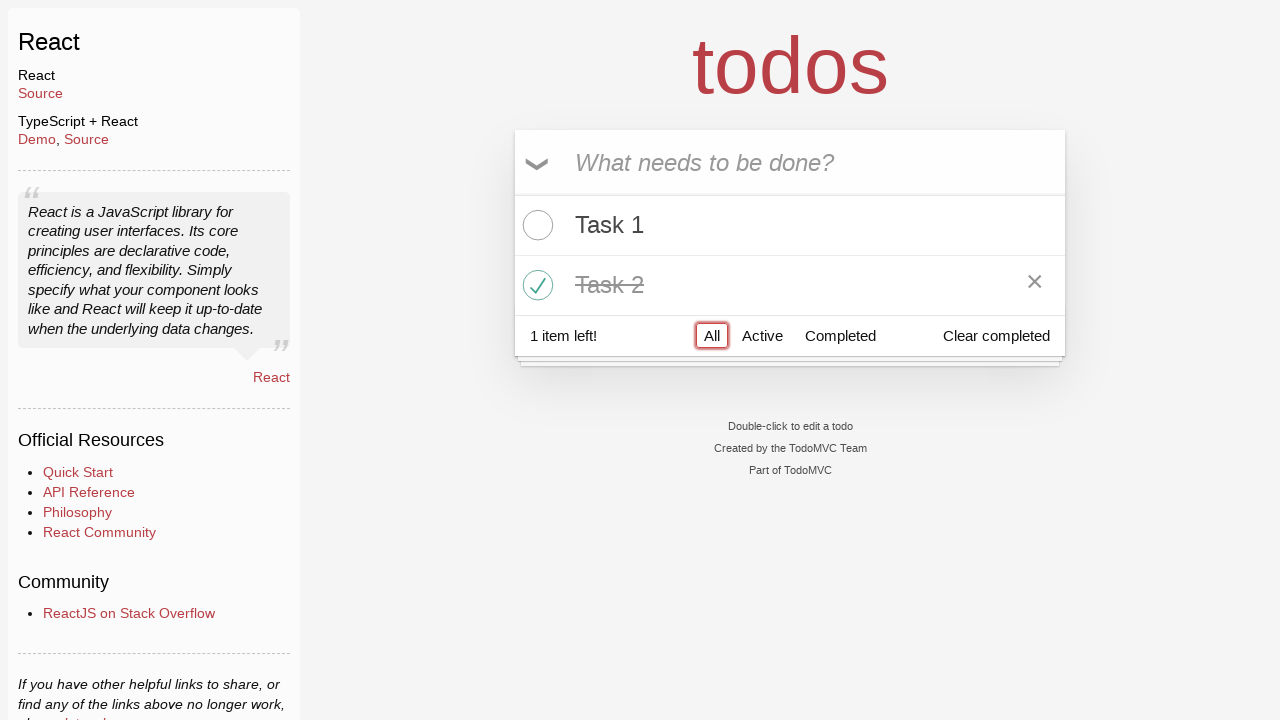